Tests that the Tiendeo website loads successfully by navigating to the homepage and verifying the page title contains "Tiendeo"

Starting URL: https://www.tiendeo.com

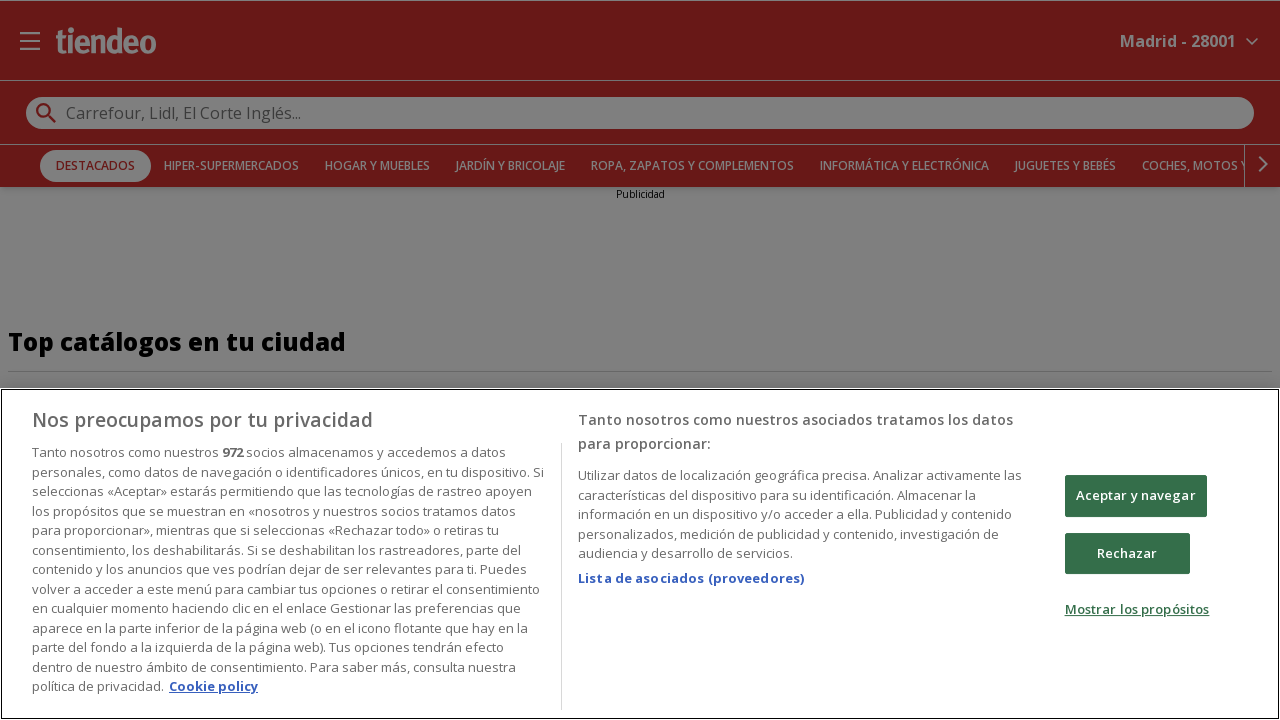

Navigated to Tiendeo homepage
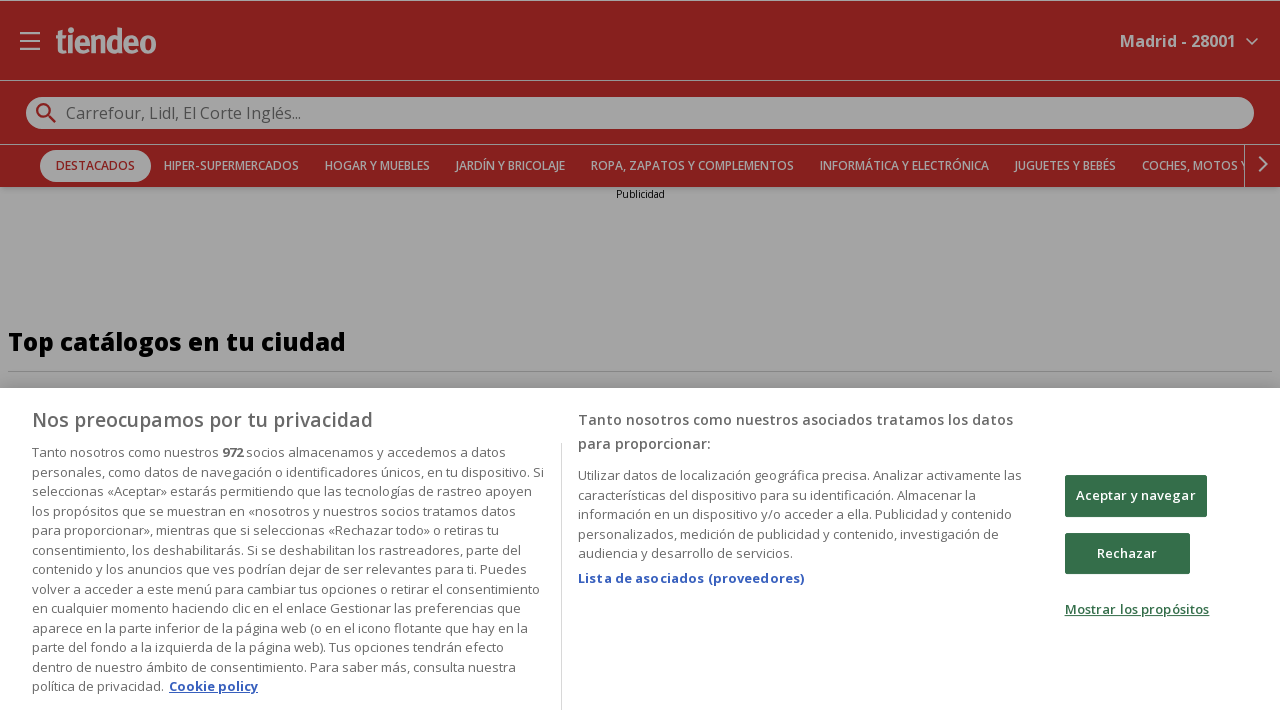

Page DOM content loaded successfully
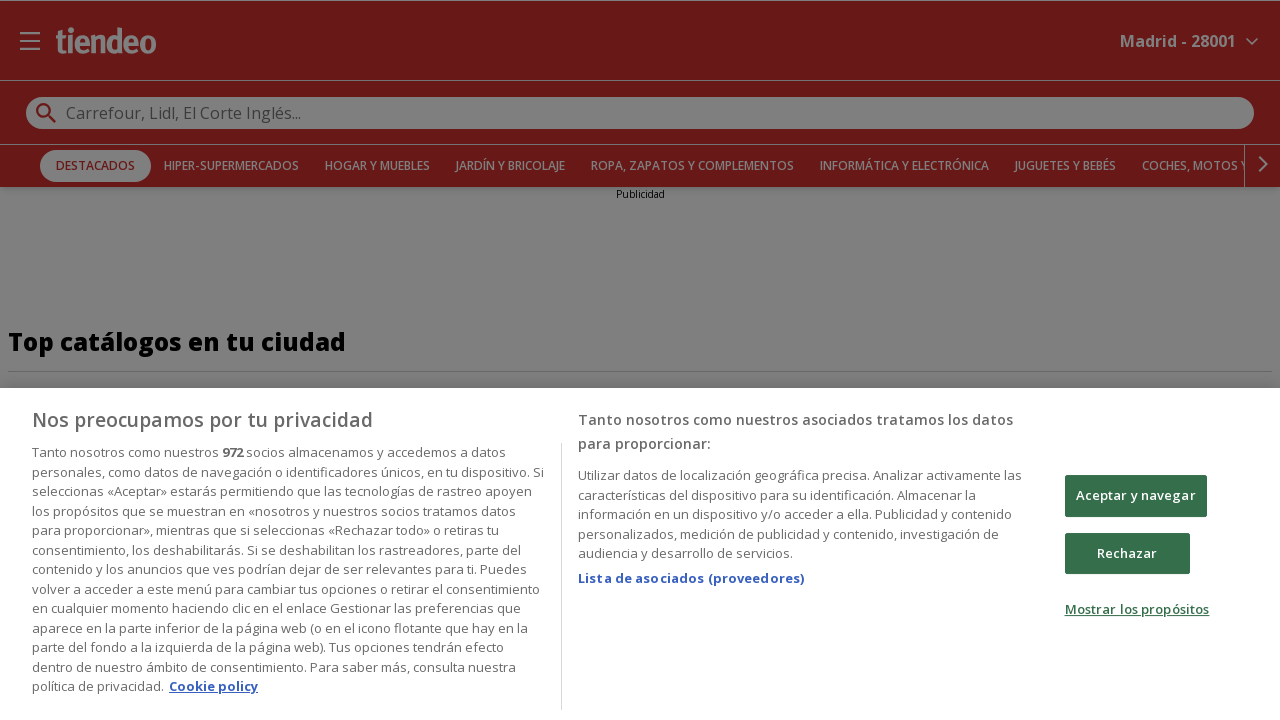

Verified page title contains 'Tiendeo'
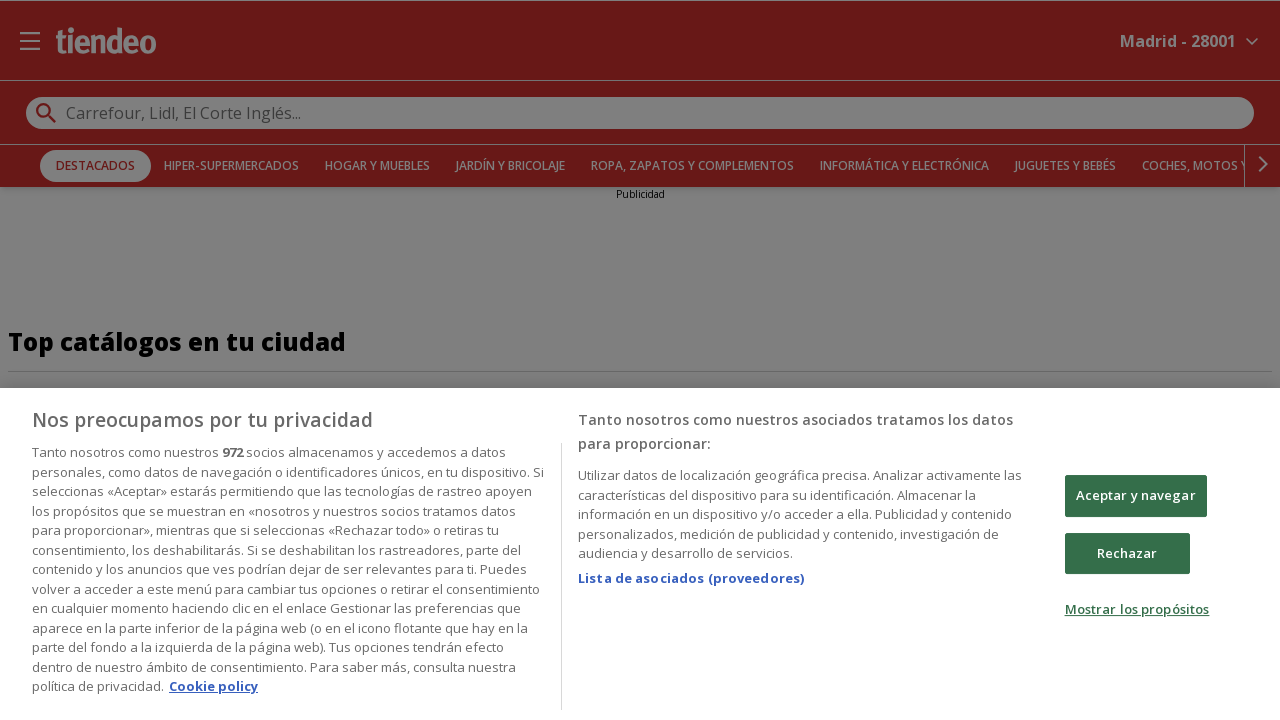

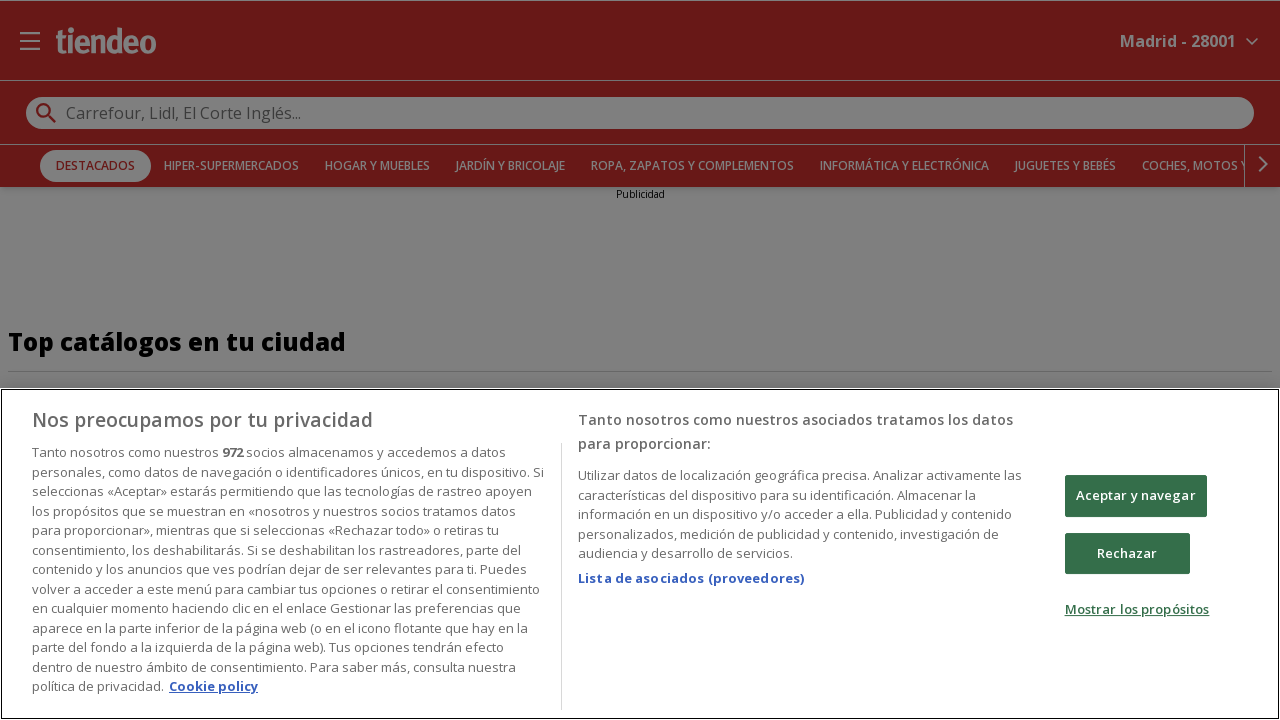